Tests the reset button functionality on the registration form by filling in some fields and clicking reset to verify fields are cleared.

Starting URL: https://letsbomfin.github.io/cadastro.github.io/#paracadastro

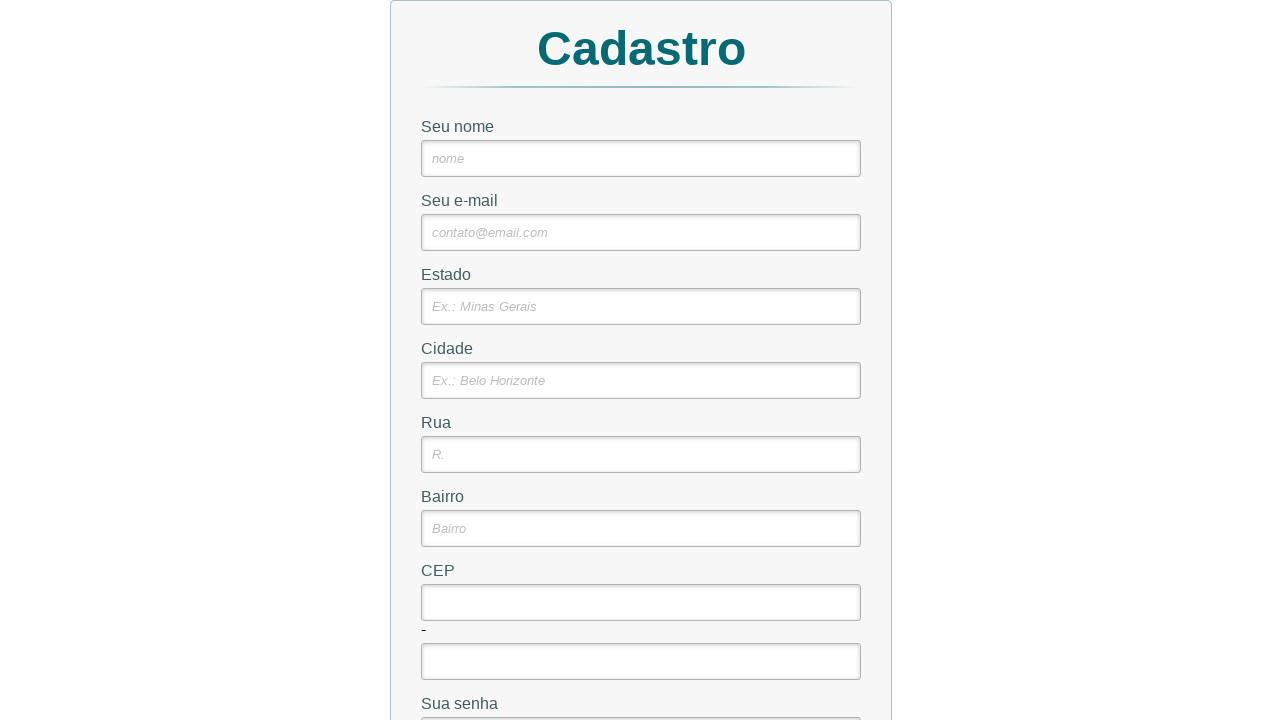

Filled name field with 'Fernando' on #nome_cad
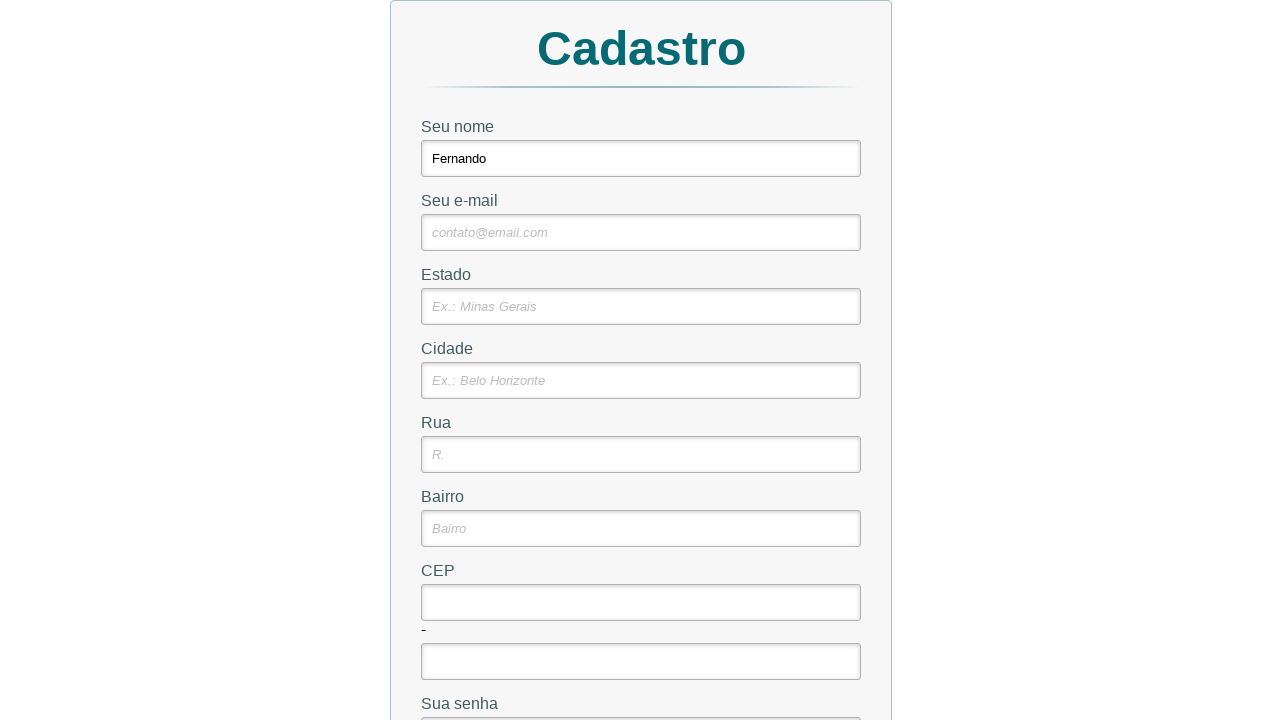

Filled email field with 'fernando.silva@hotmail.com' on #email_cad
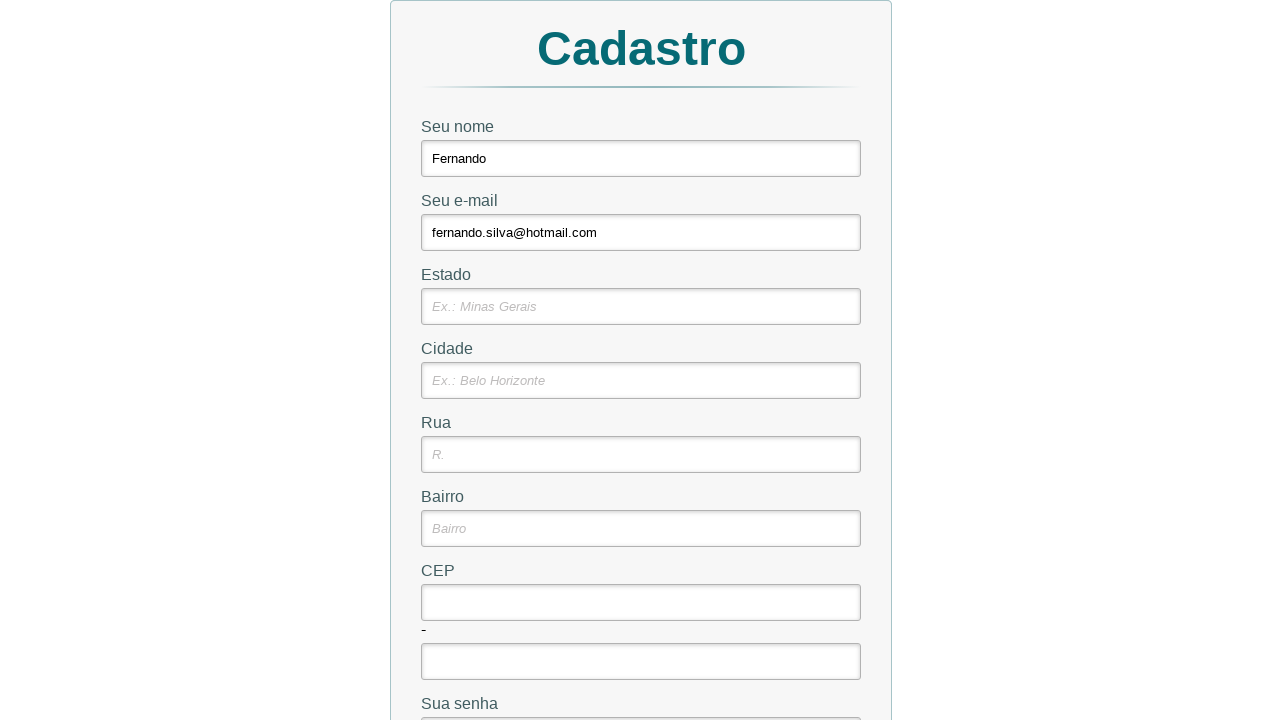

Clicked the reset button at (641, 614) on input[value='Resetar']
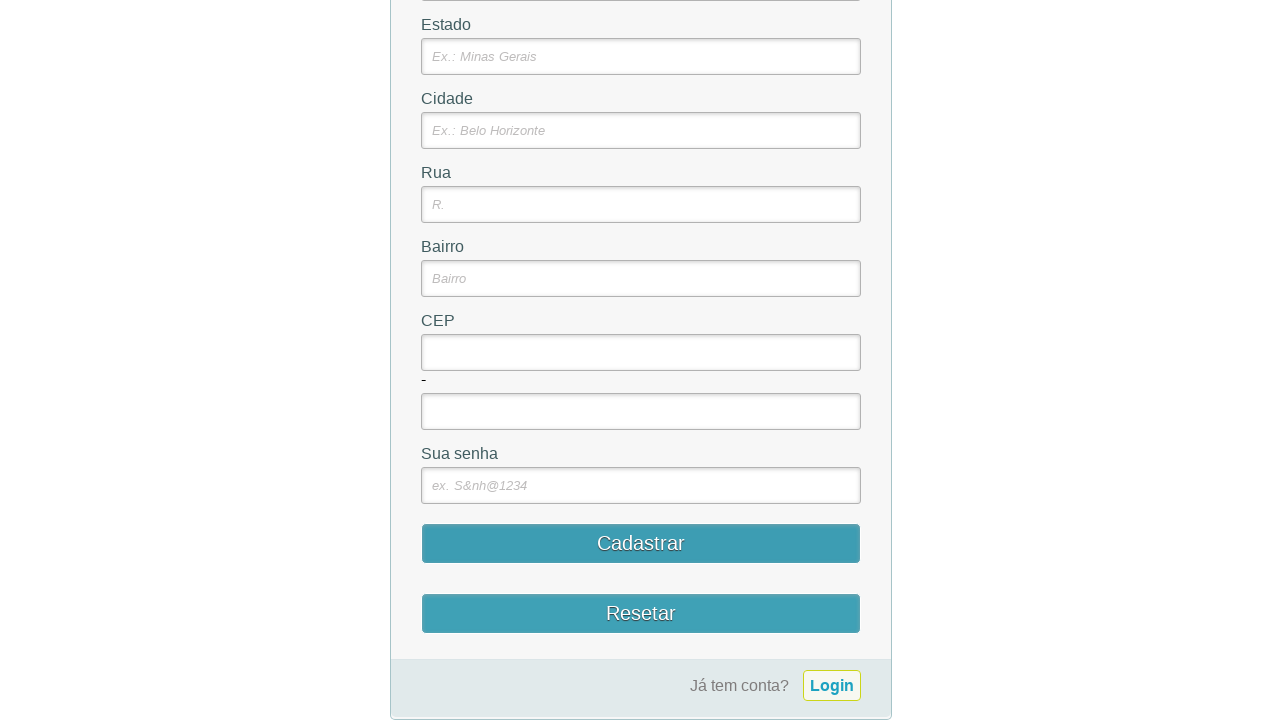

Verified that name field was cleared
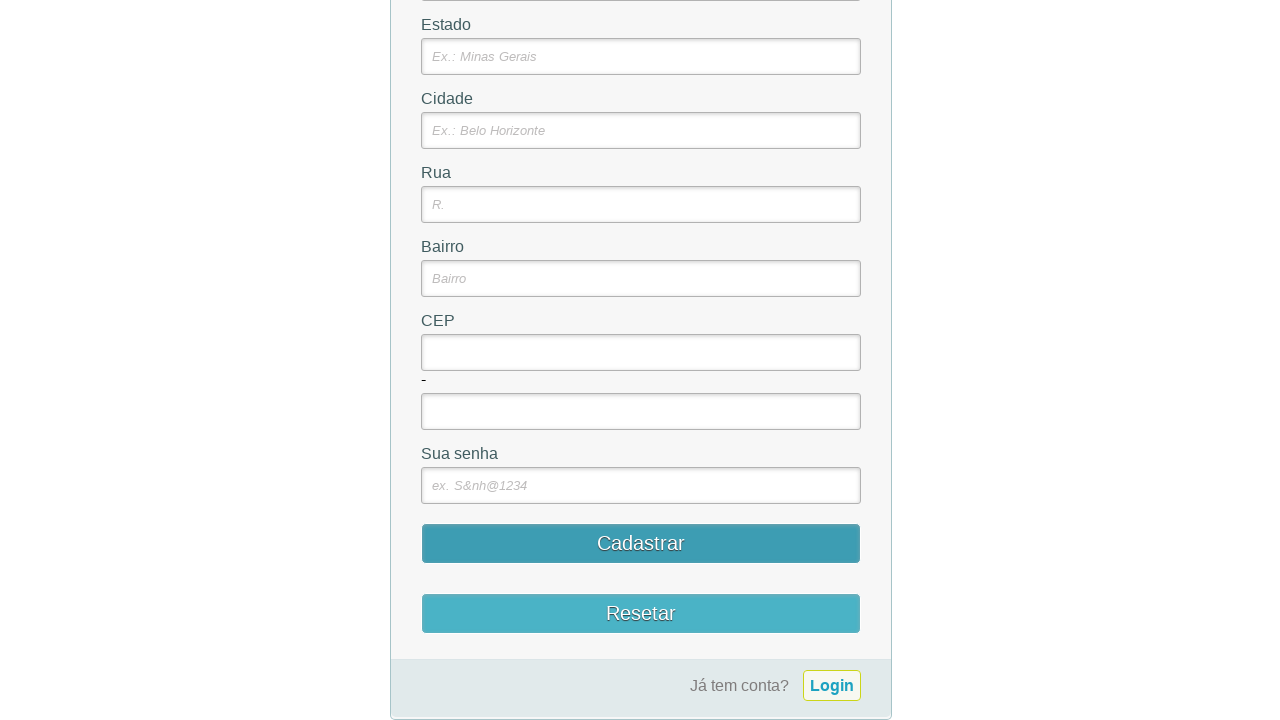

Verified that email field was cleared
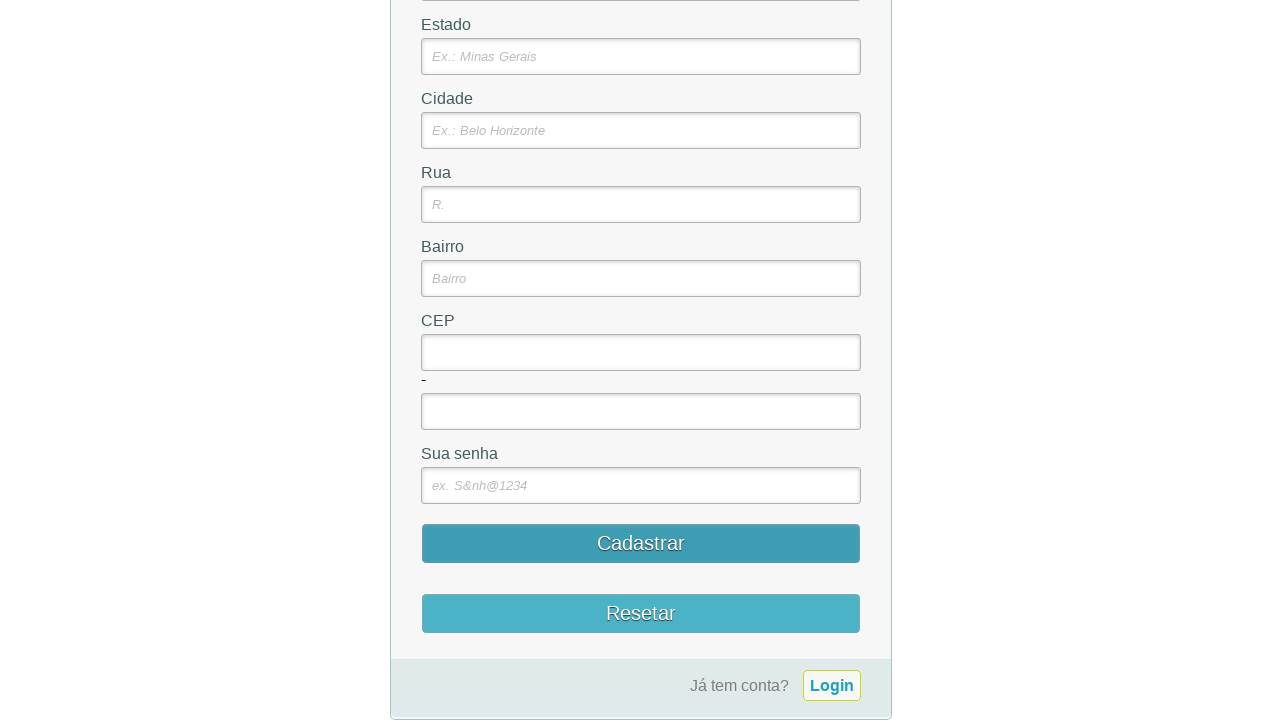

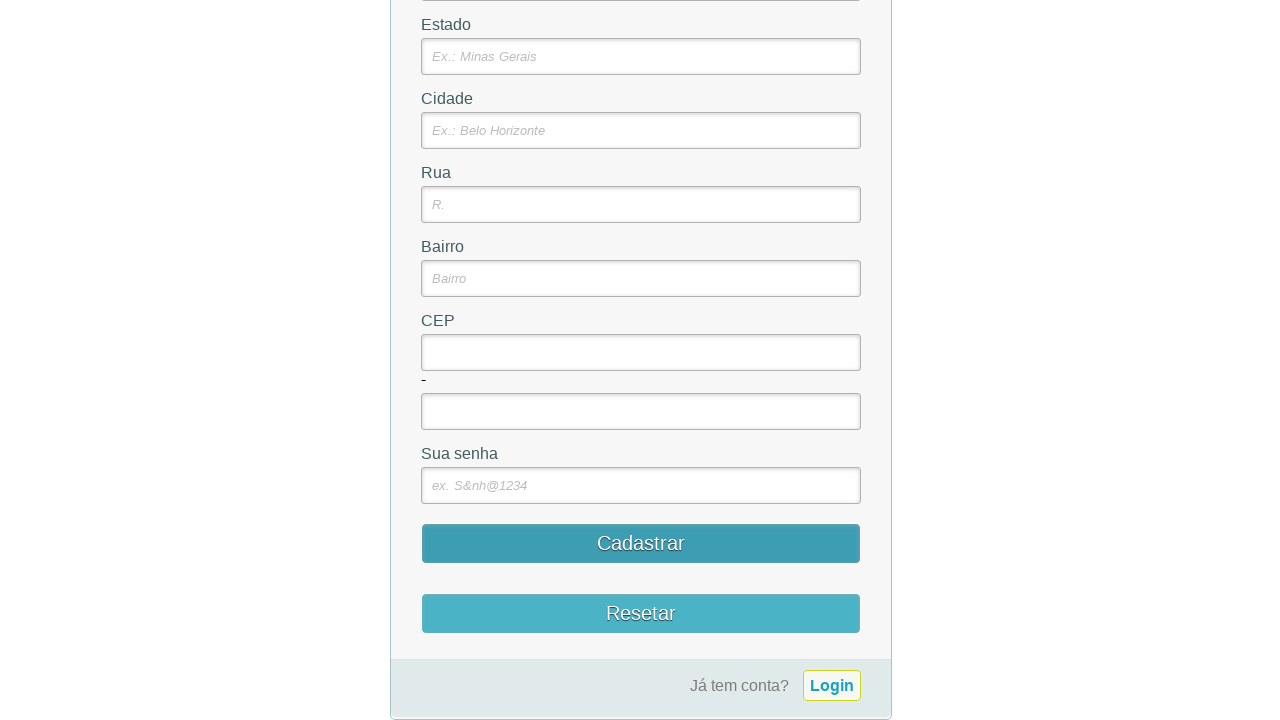